Tests a data types form by filling in personal information fields (name, address, city, country, email, phone, job position, company) while leaving the zip code empty, then submitting the form.

Starting URL: https://bonigarcia.dev/selenium-webdriver-java/data-types.html

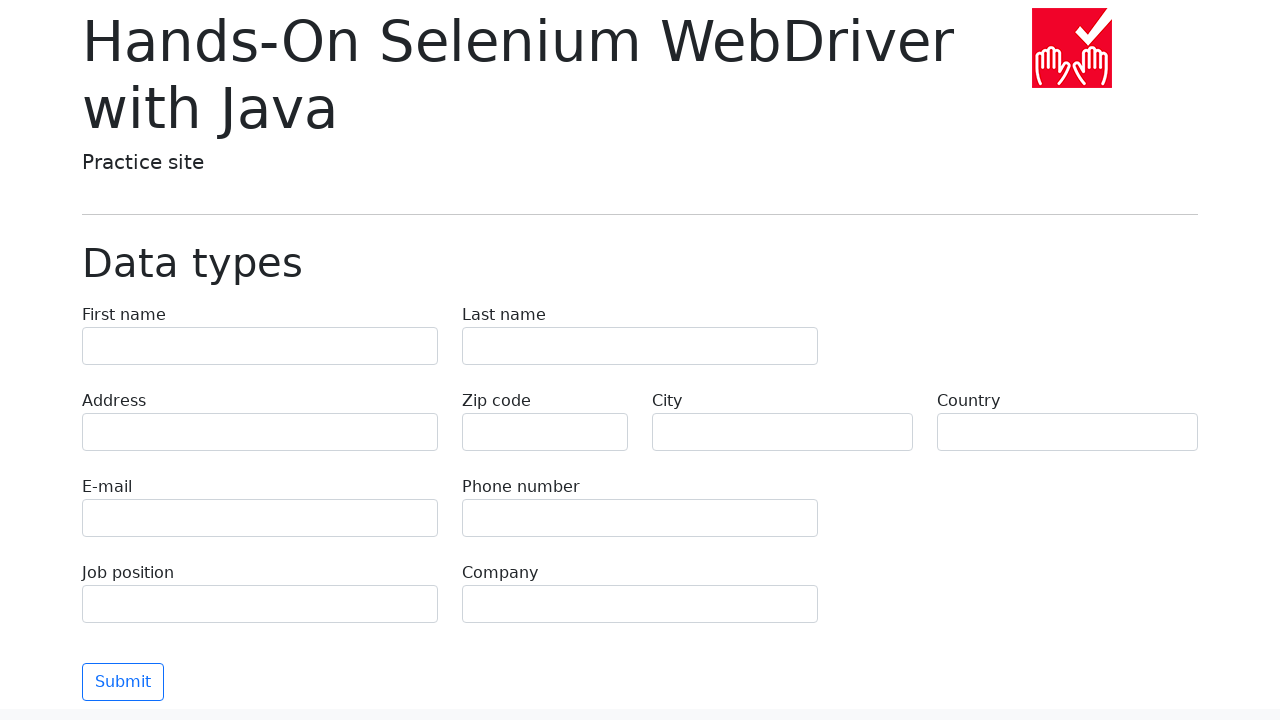

Filled first name field with 'Иван' on [name="first-name"]
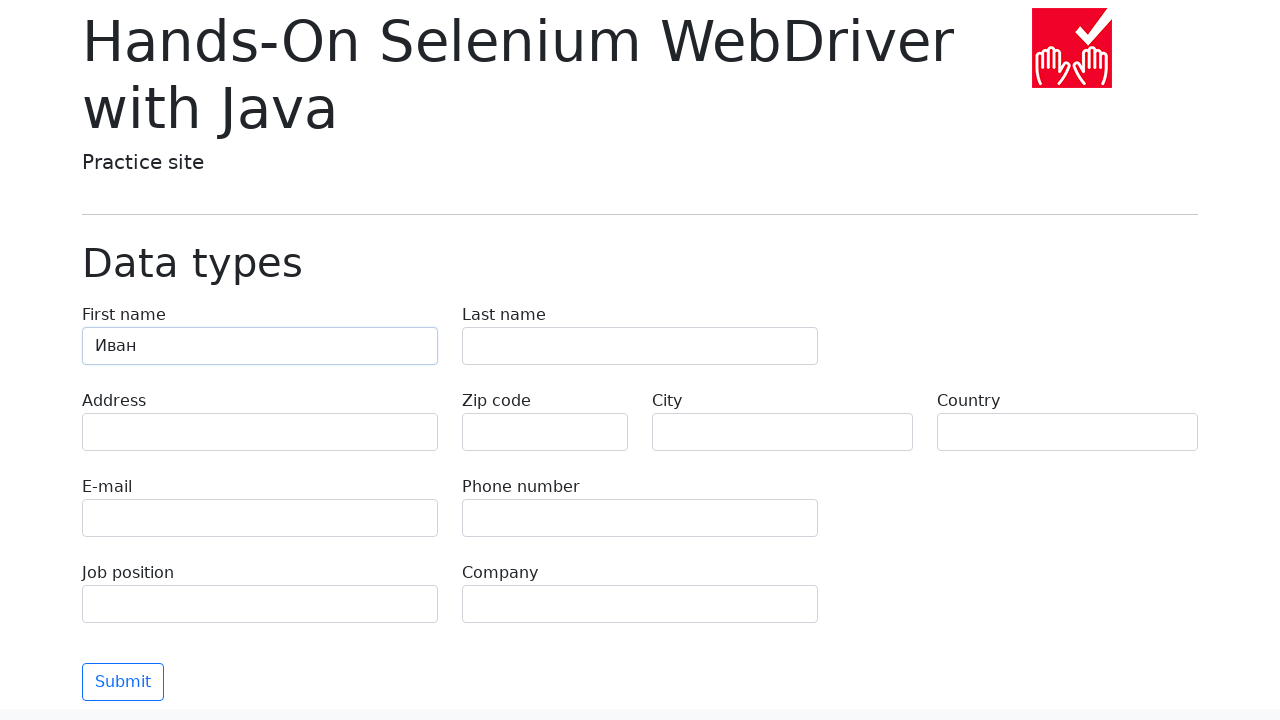

Filled last name field with 'Петров' on [name="last-name"]
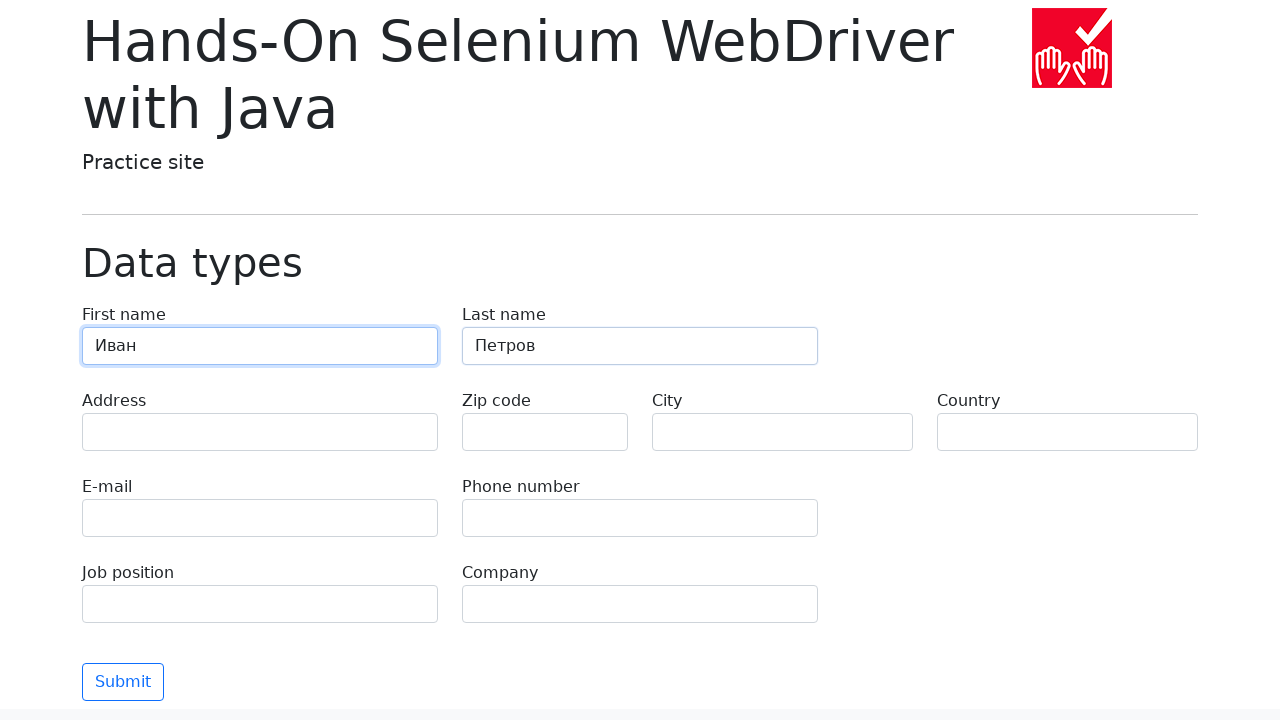

Filled address field with 'Ленина, 55-3' on [name="address"]
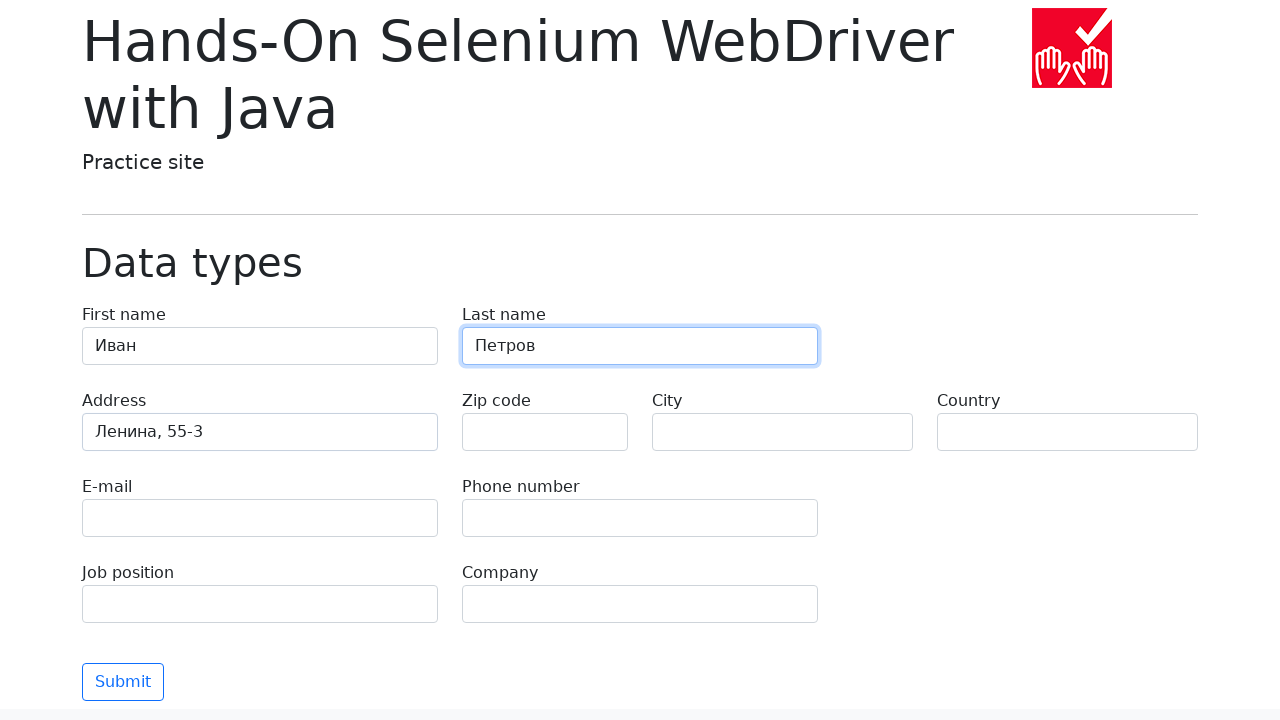

Filled city field with 'Москва' on [name="city"]
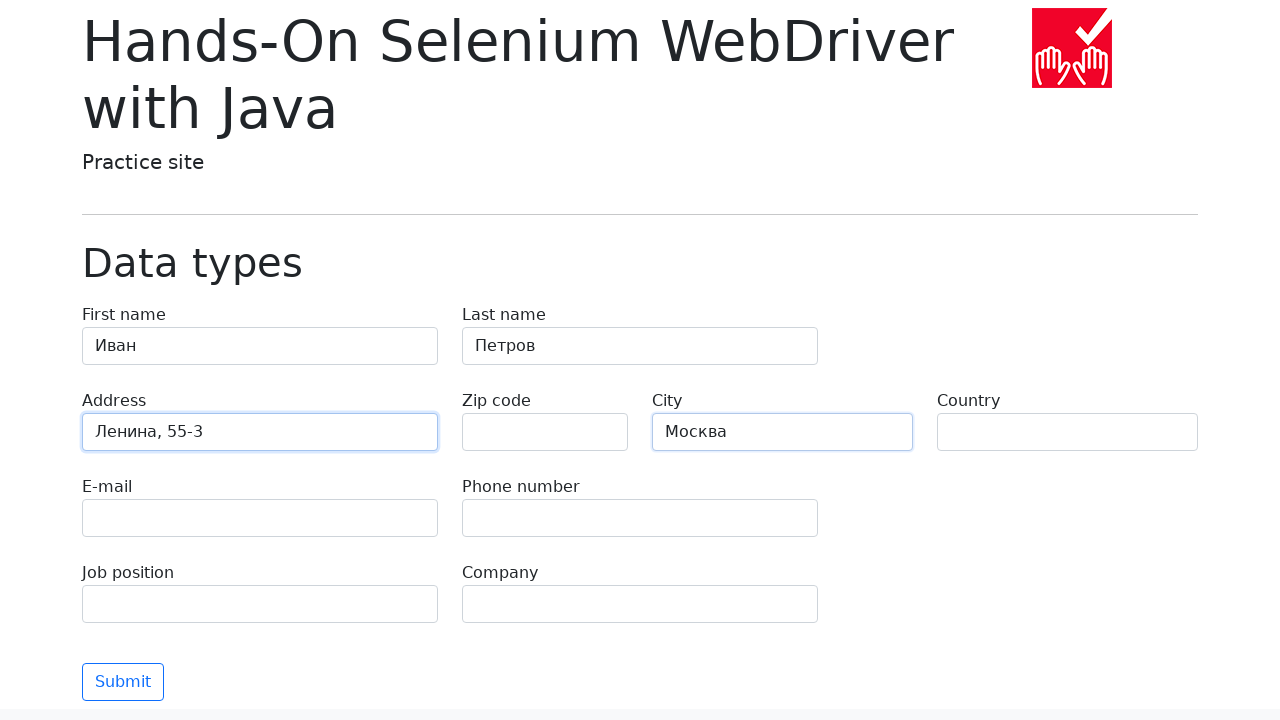

Filled country field with 'Россия' on [name="country"]
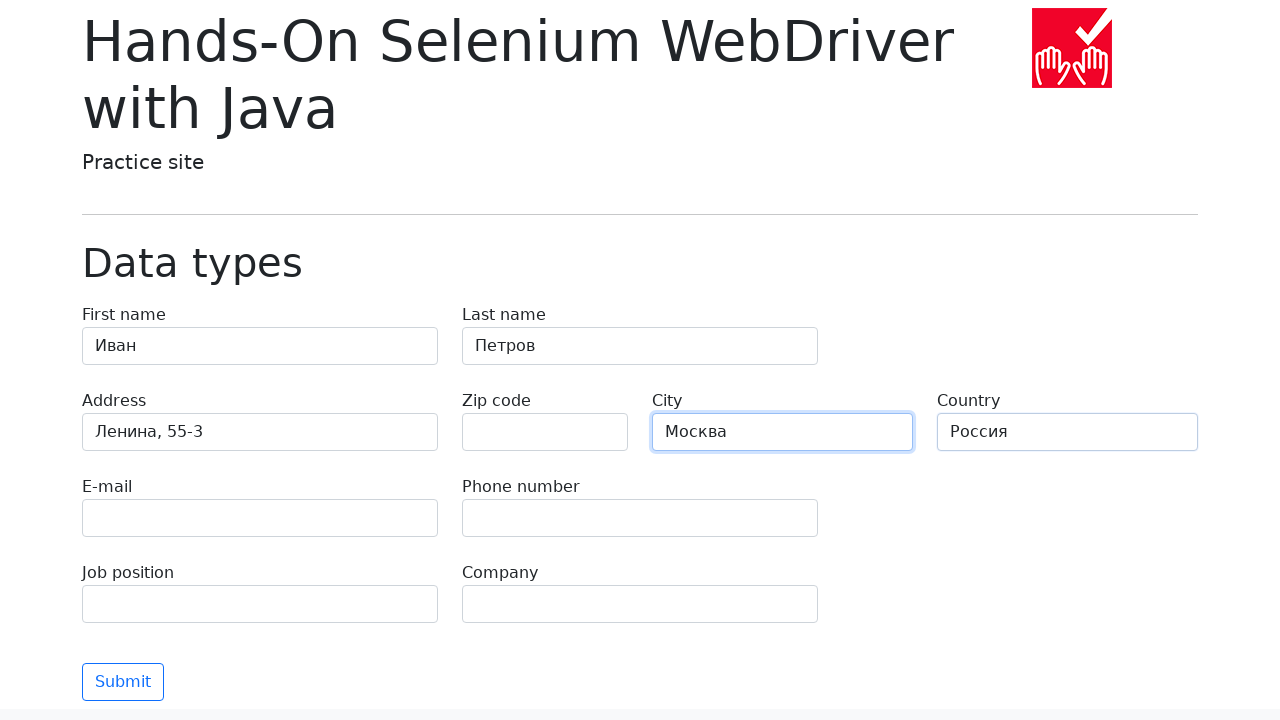

Filled email field with 'test@skypro.com' on [name="e-mail"]
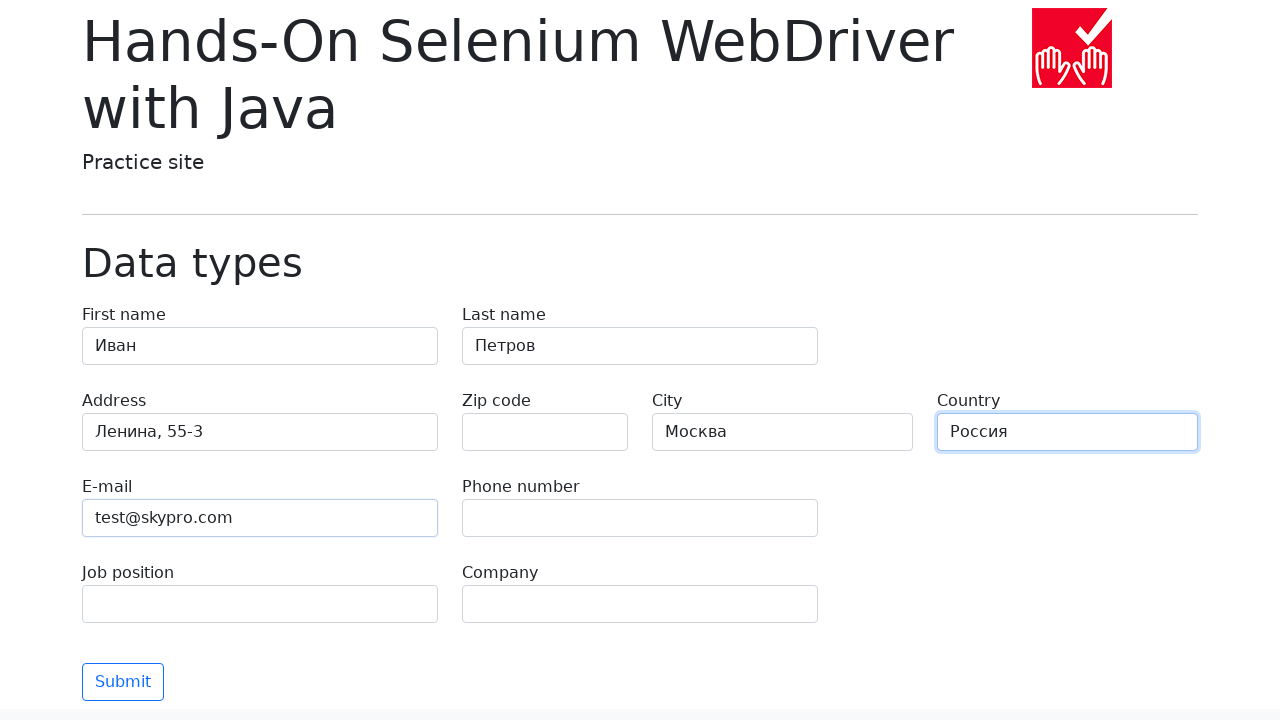

Filled phone field with '+7985899998787' on [name="phone"]
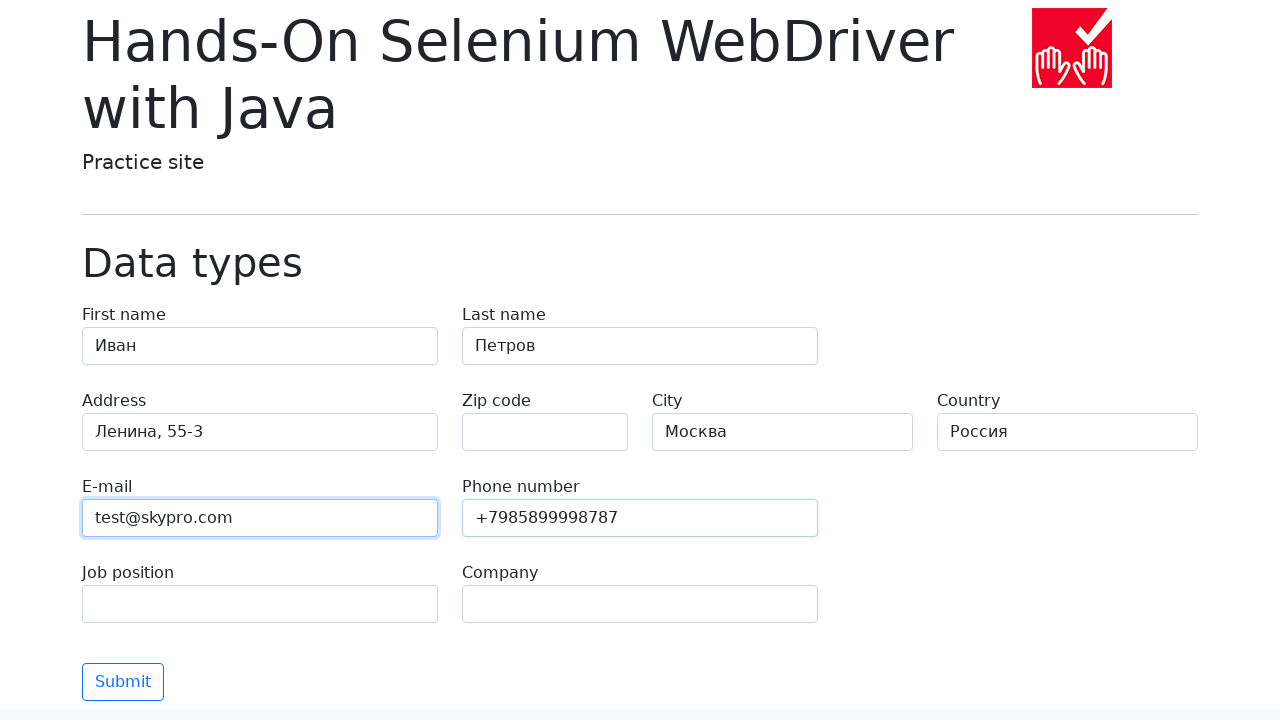

Filled job position field with 'QA' on [name="job-position"]
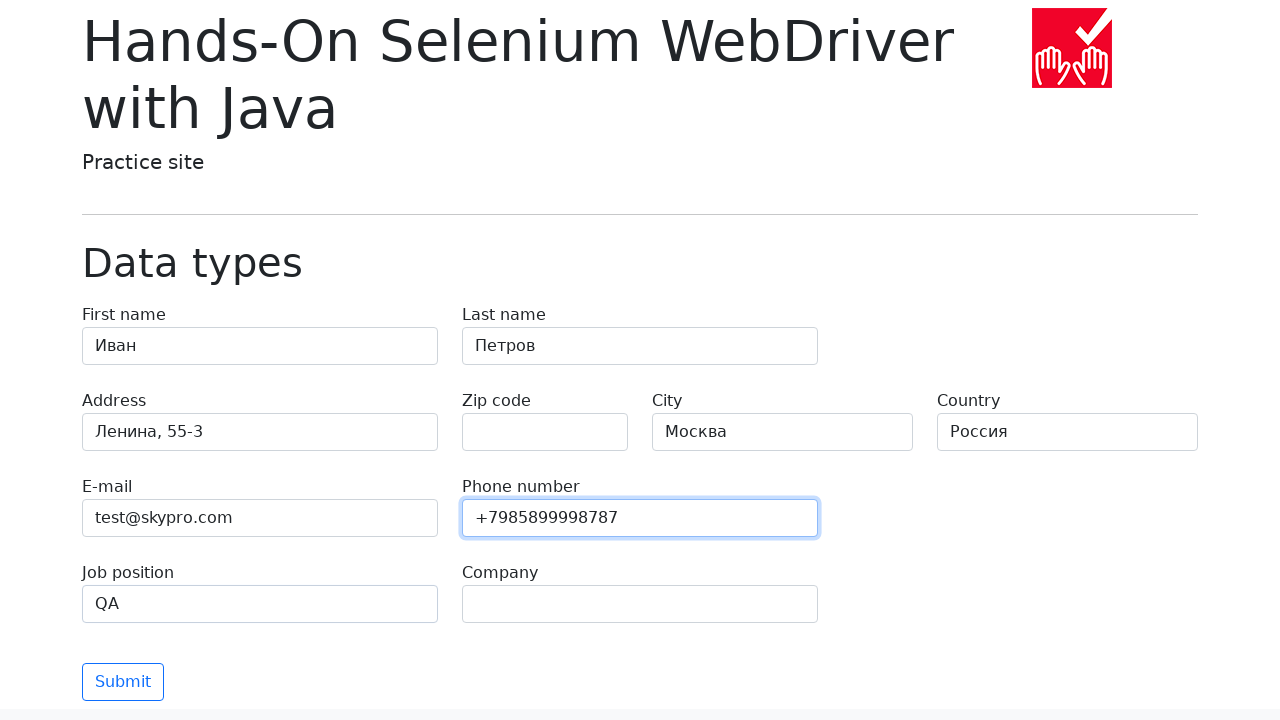

Filled company field with 'SkyPro' on [name="company"]
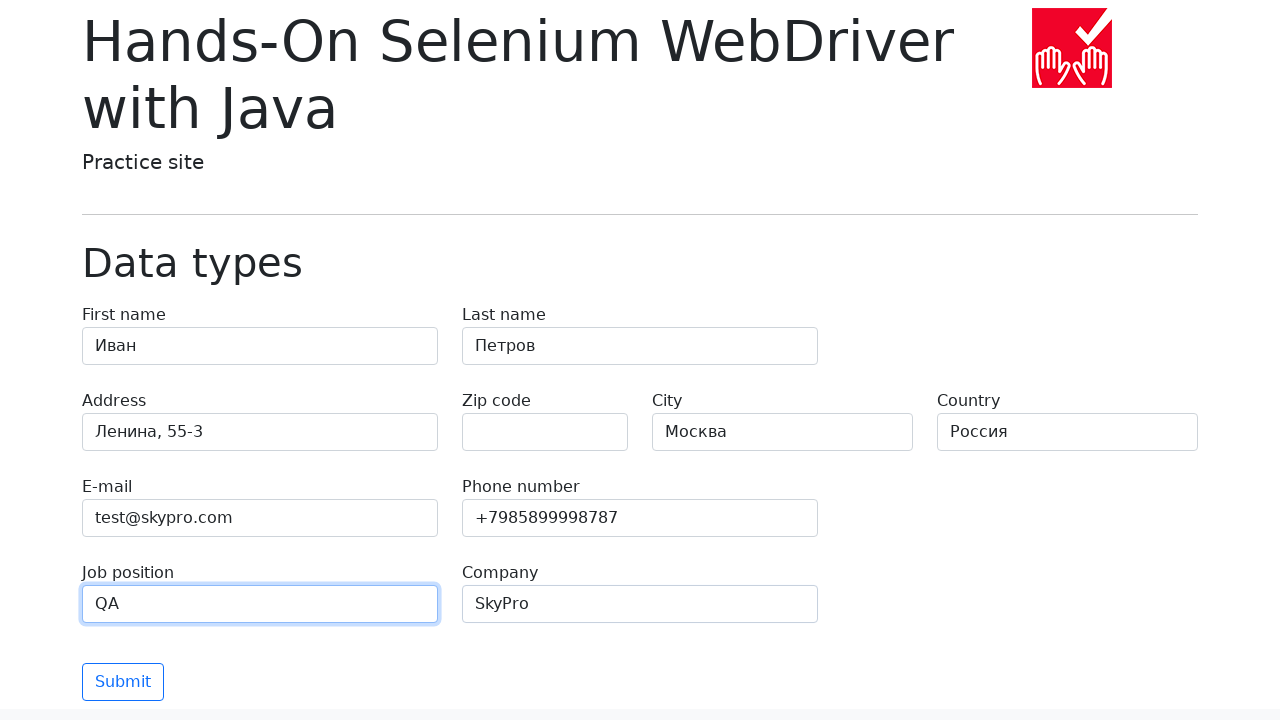

Cleared zip code field, leaving it empty on [name="zip-code"]
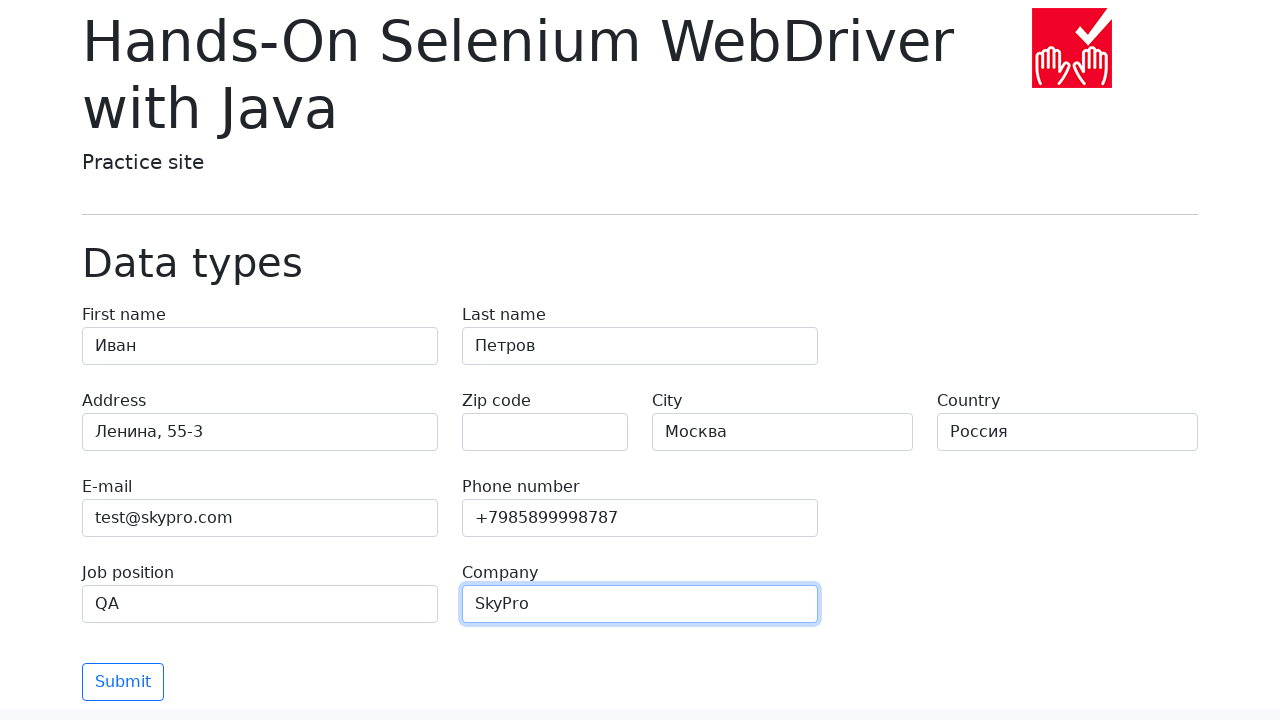

Clicked submit button to submit the form at (123, 682) on [type="submit"]
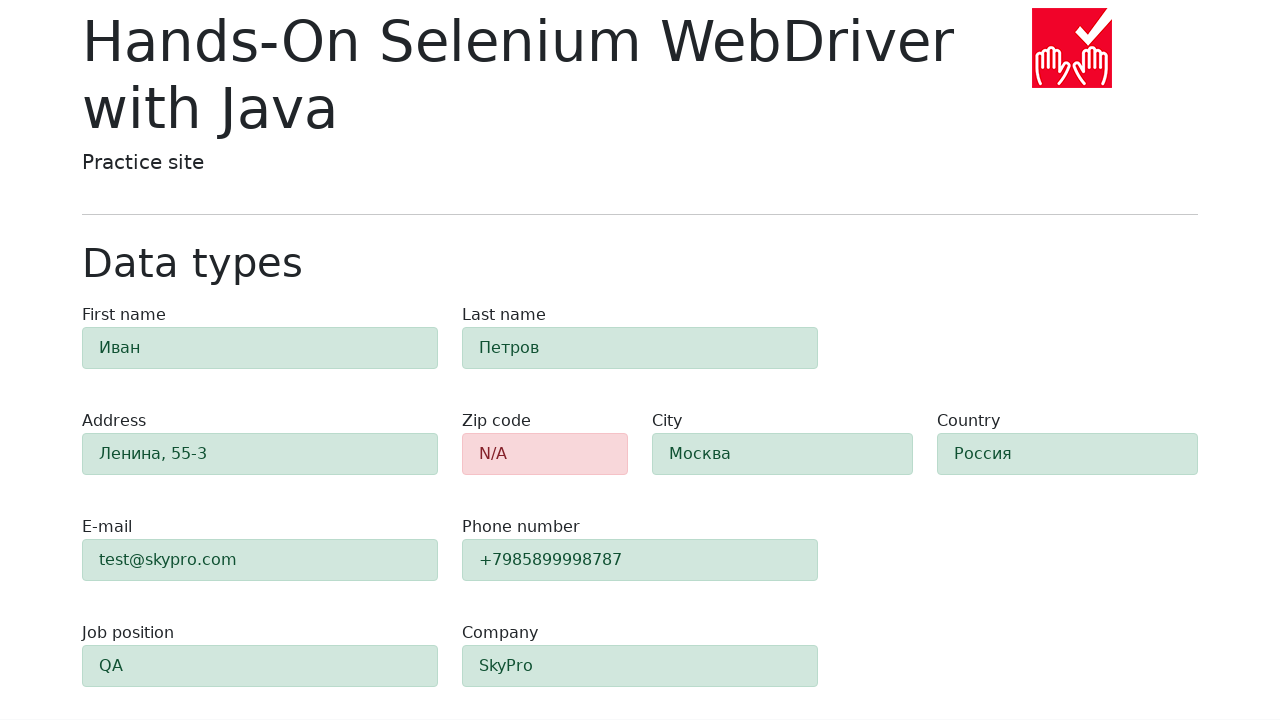

Waited 2000ms for form submission to complete
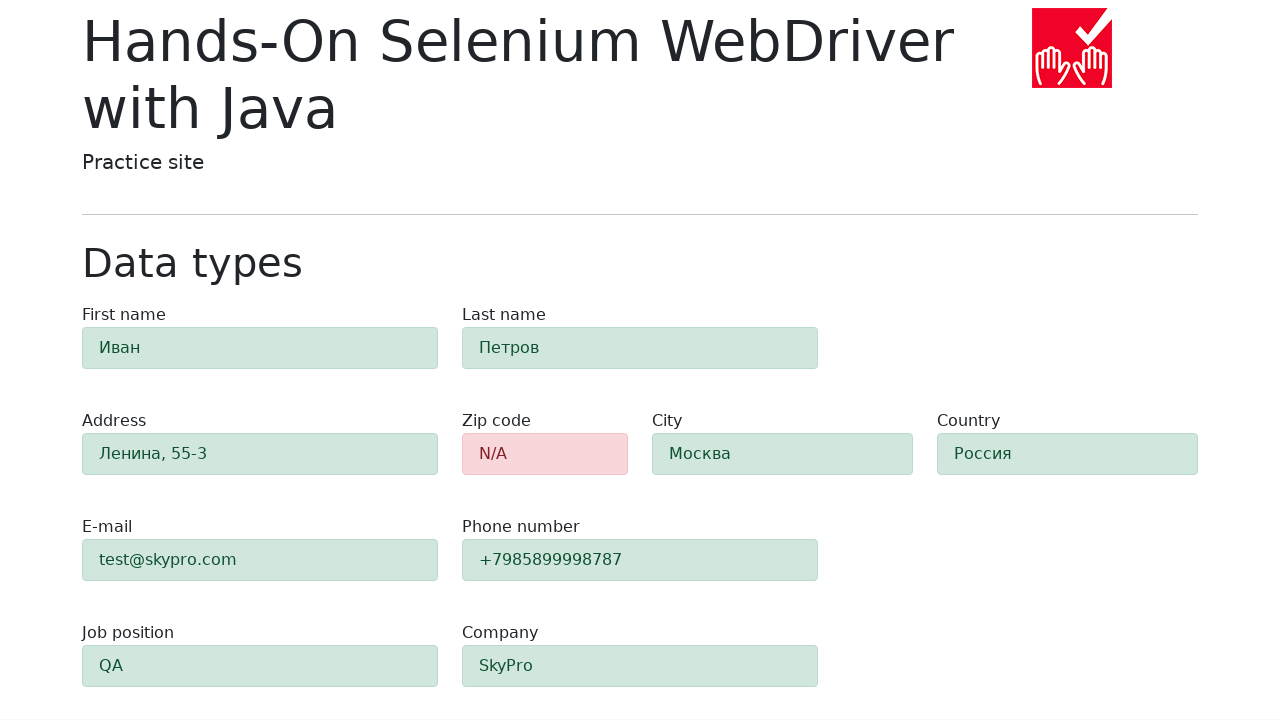

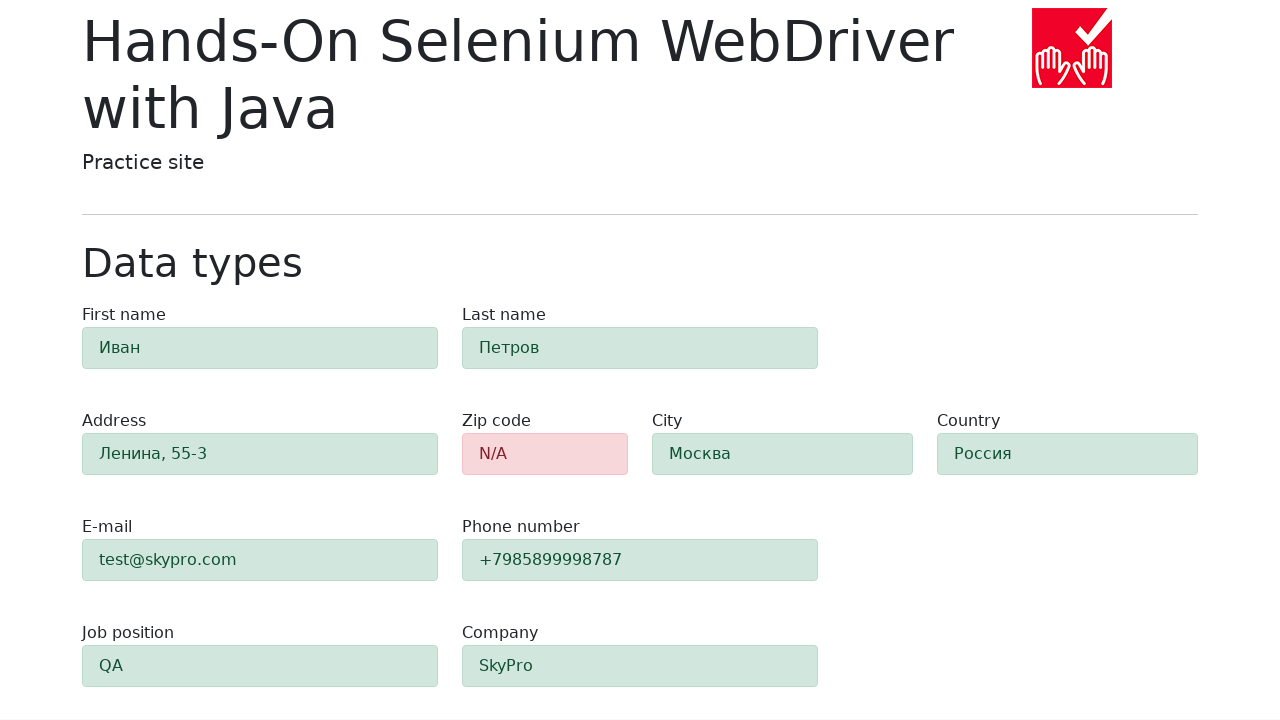